Navigates to a practice automation page and interacts with a web table to verify table structure and content

Starting URL: https://rahulshettyacademy.com/AutomationPractice/

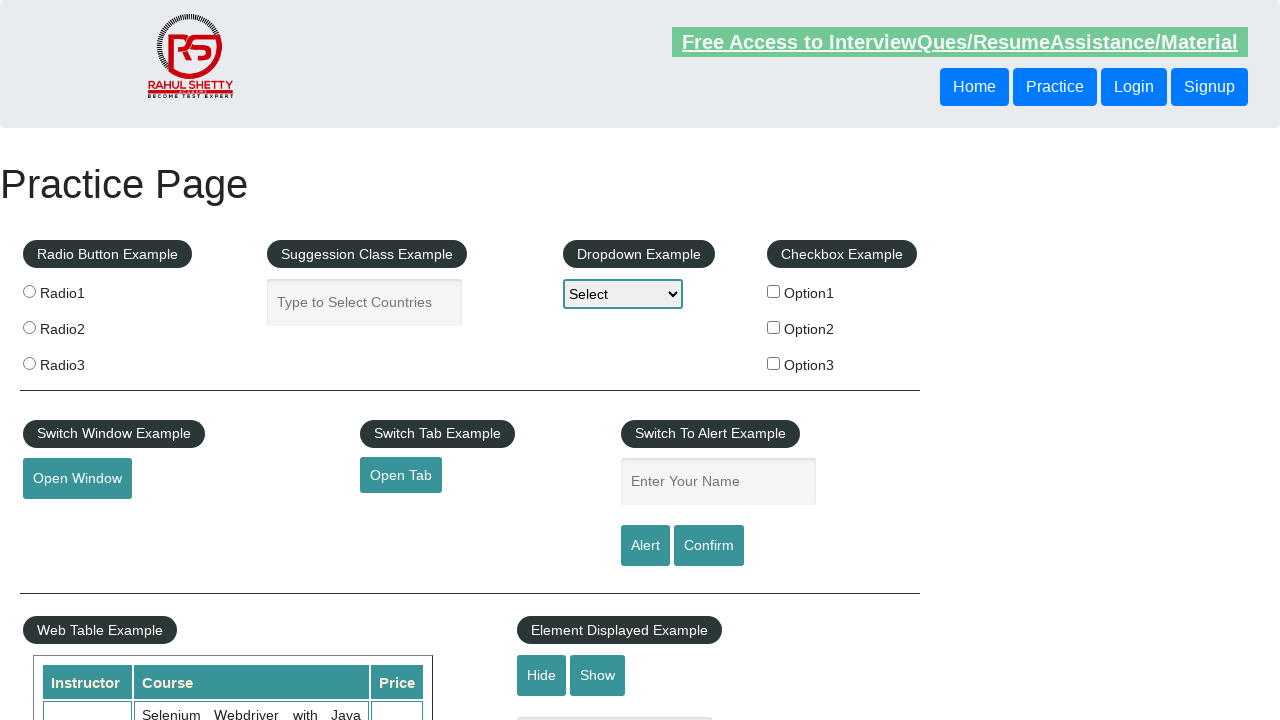

Waited for courses table to load
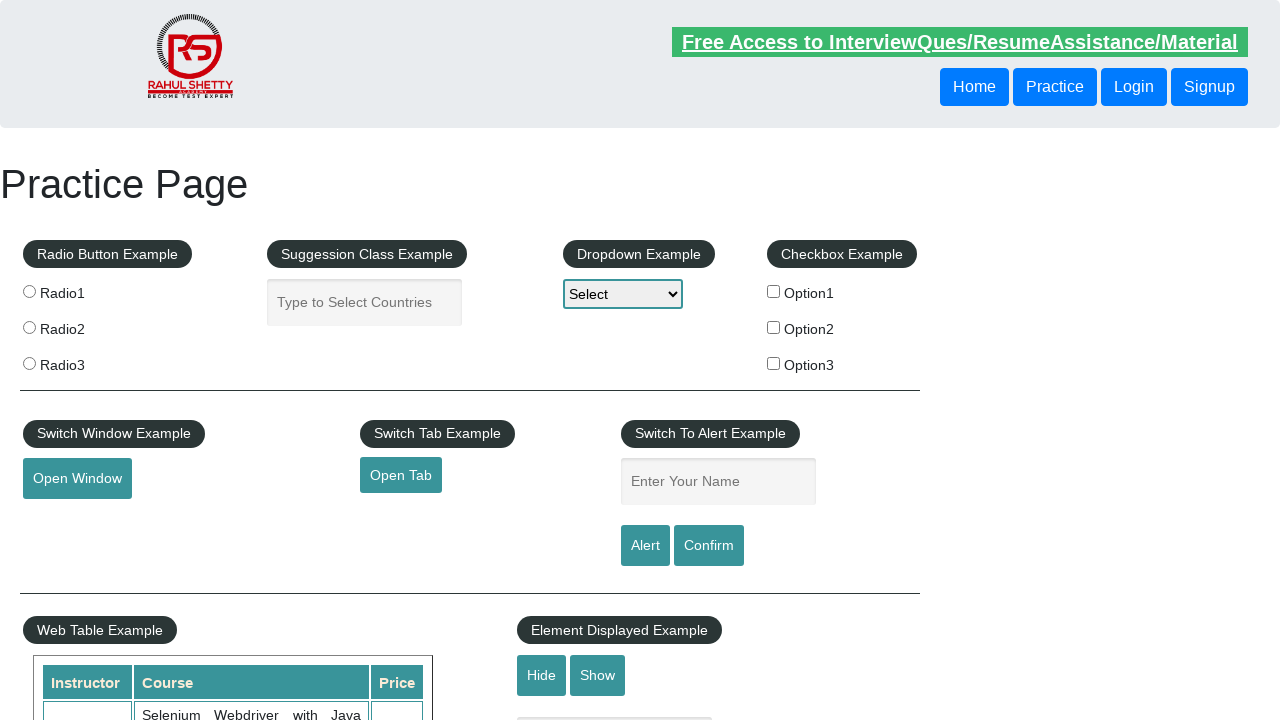

Retrieved all table rows from courses table
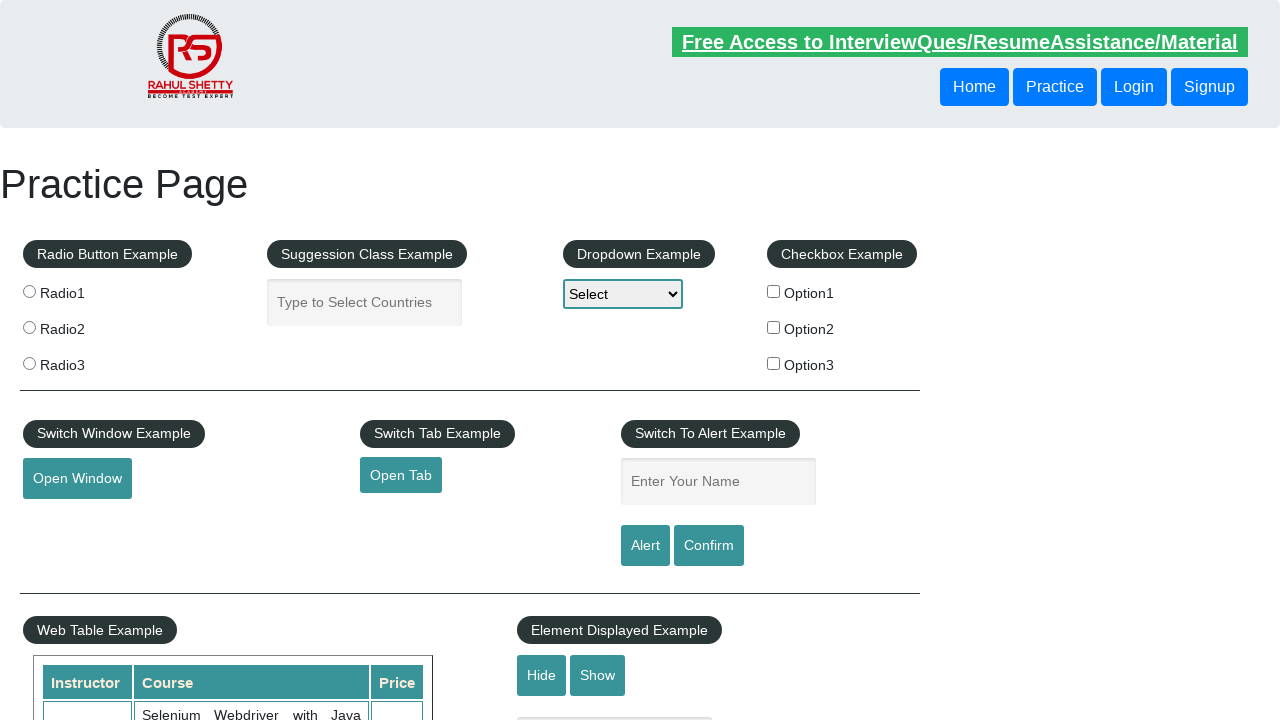

Retrieved all table column headers
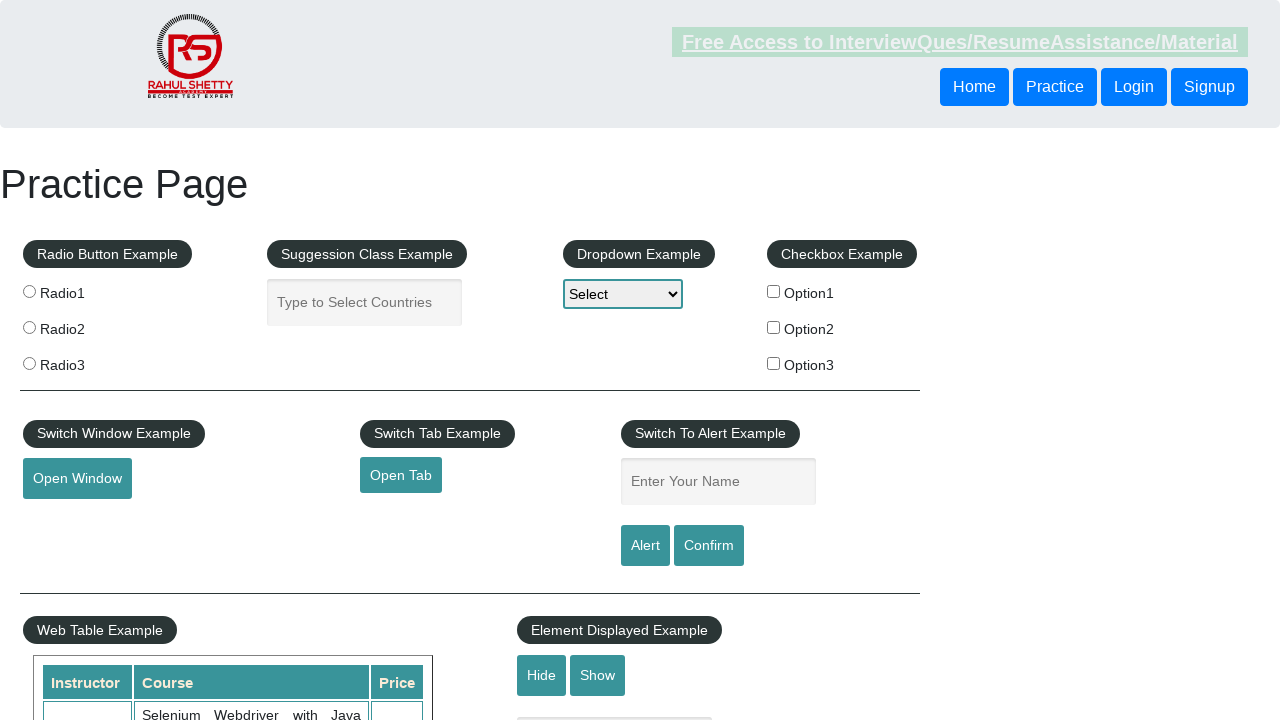

Verified table dimensions: 11 rows, 3 columns
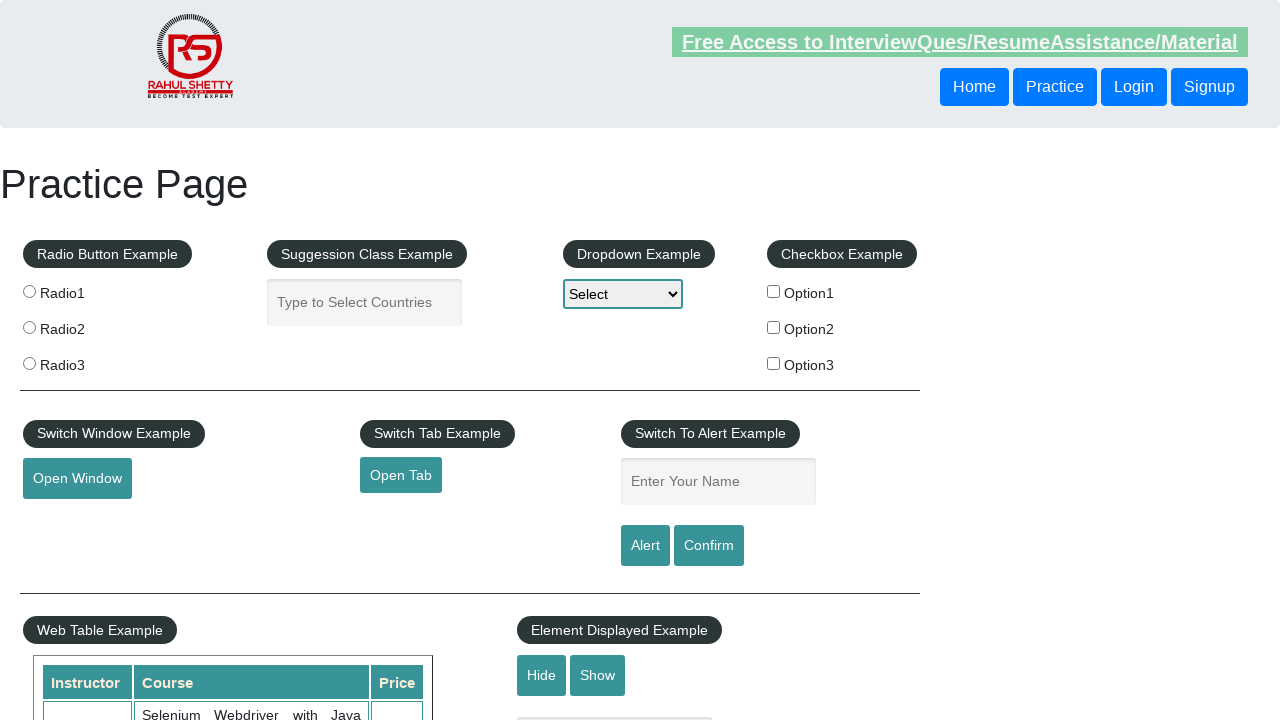

Retrieved cells from the second row of the table
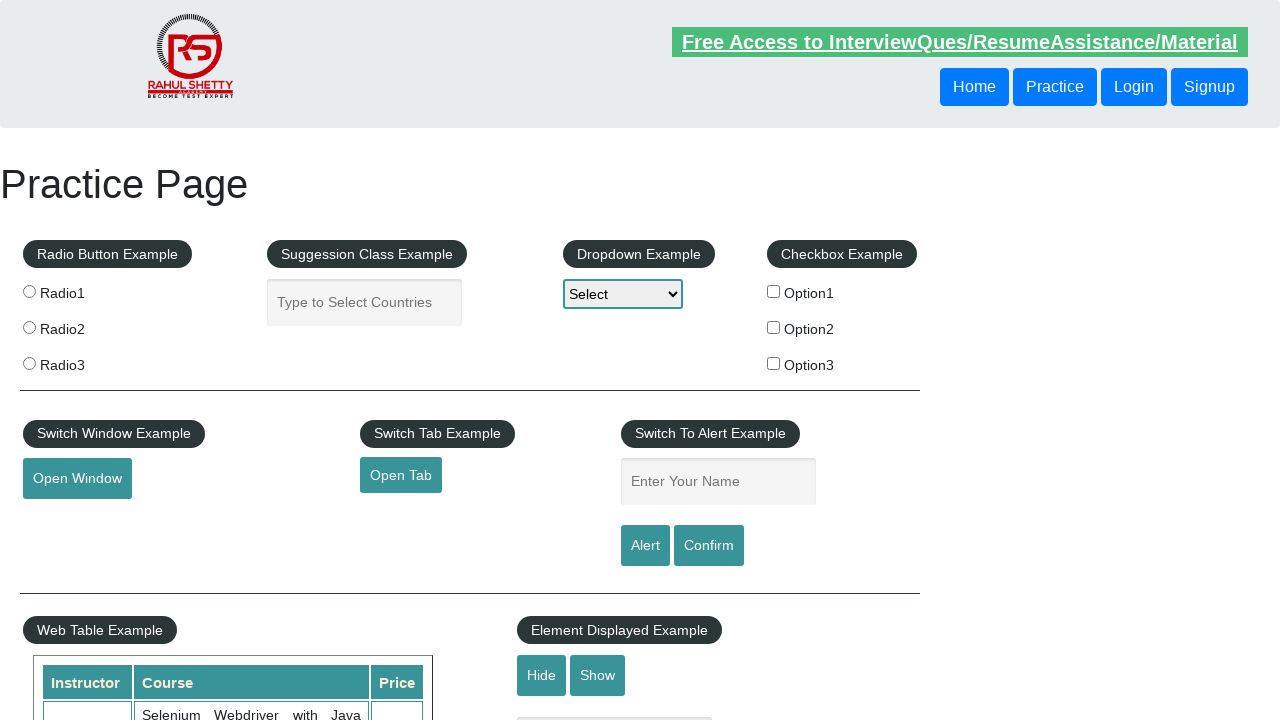

Extracted and printed data from second row (3 columns)
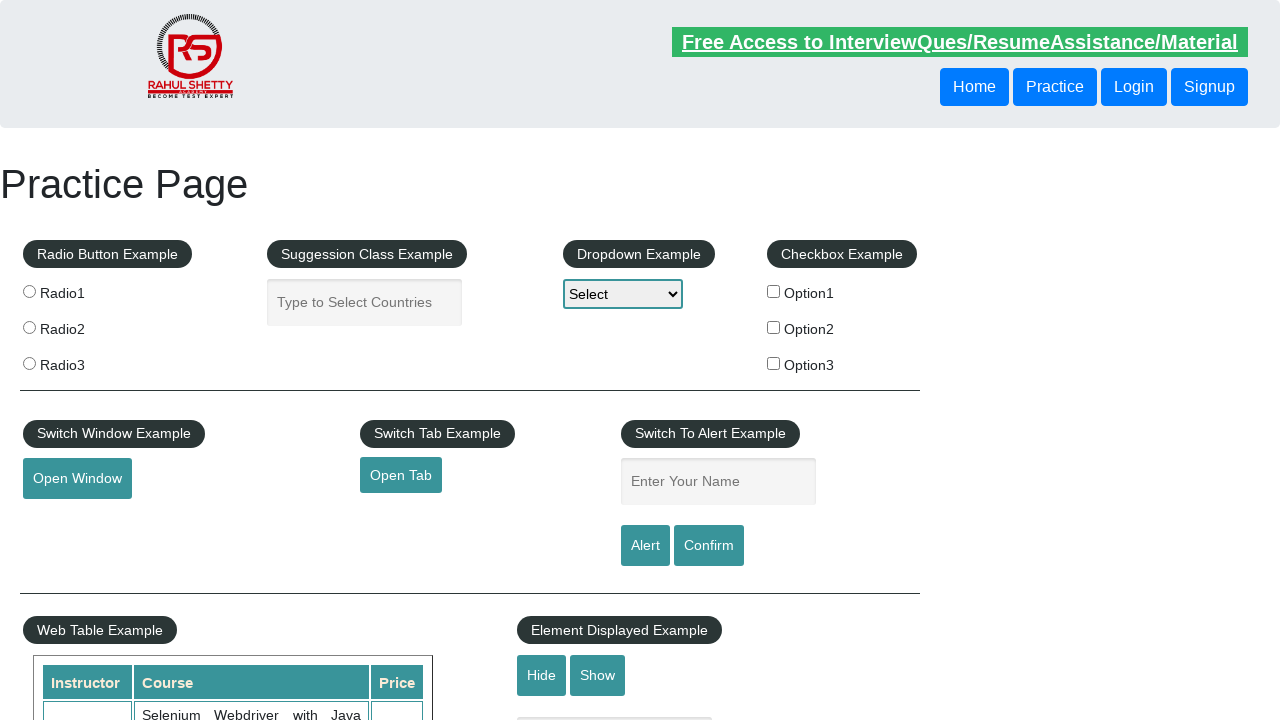

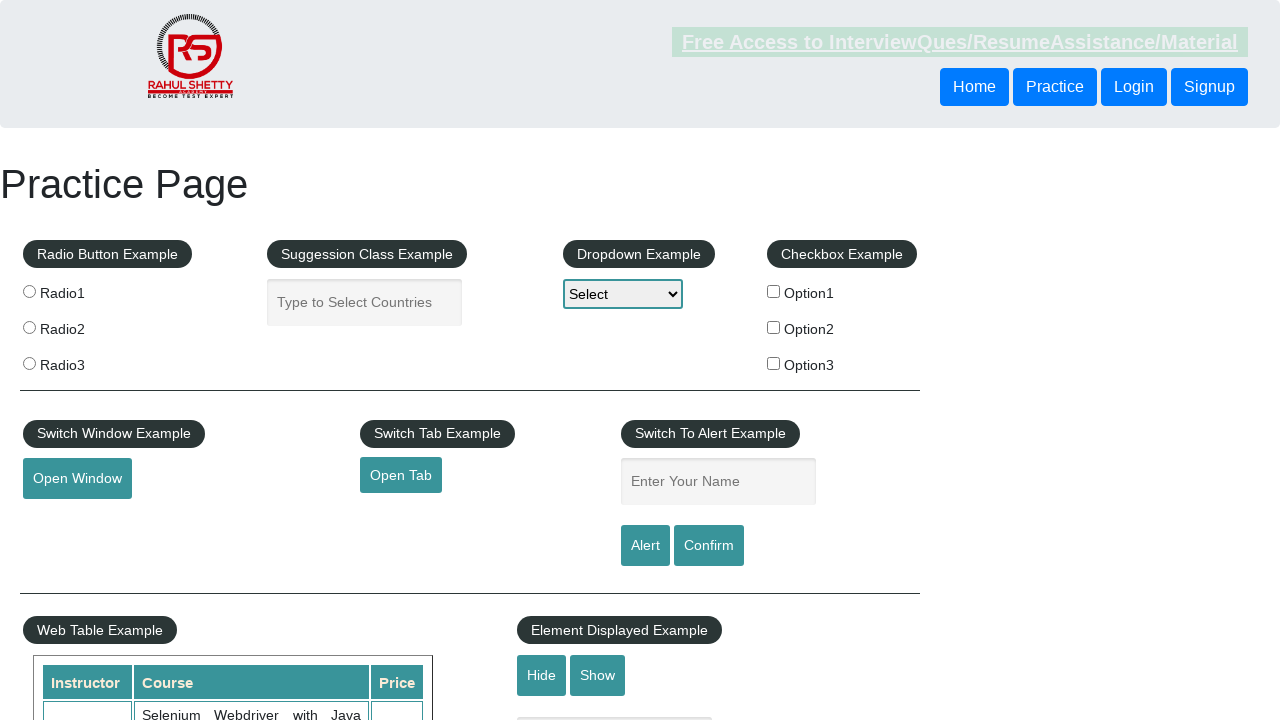